Tests the Hotwire car rental search by clicking on the Car tab and filling in the departure and destination airport codes (SFO and LAX)

Starting URL: https://www.hotwire.com/packages/

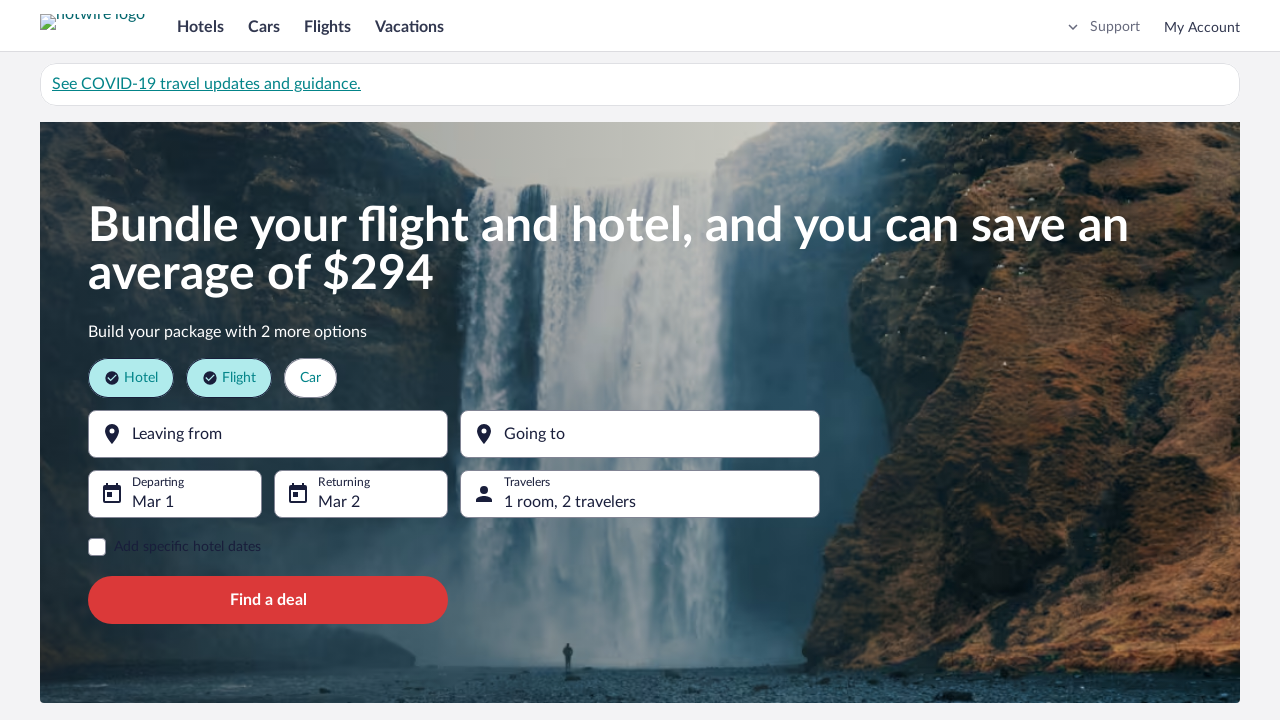

Clicked on the Car tab at (310, 378) on xpath=//span[text()='Car']
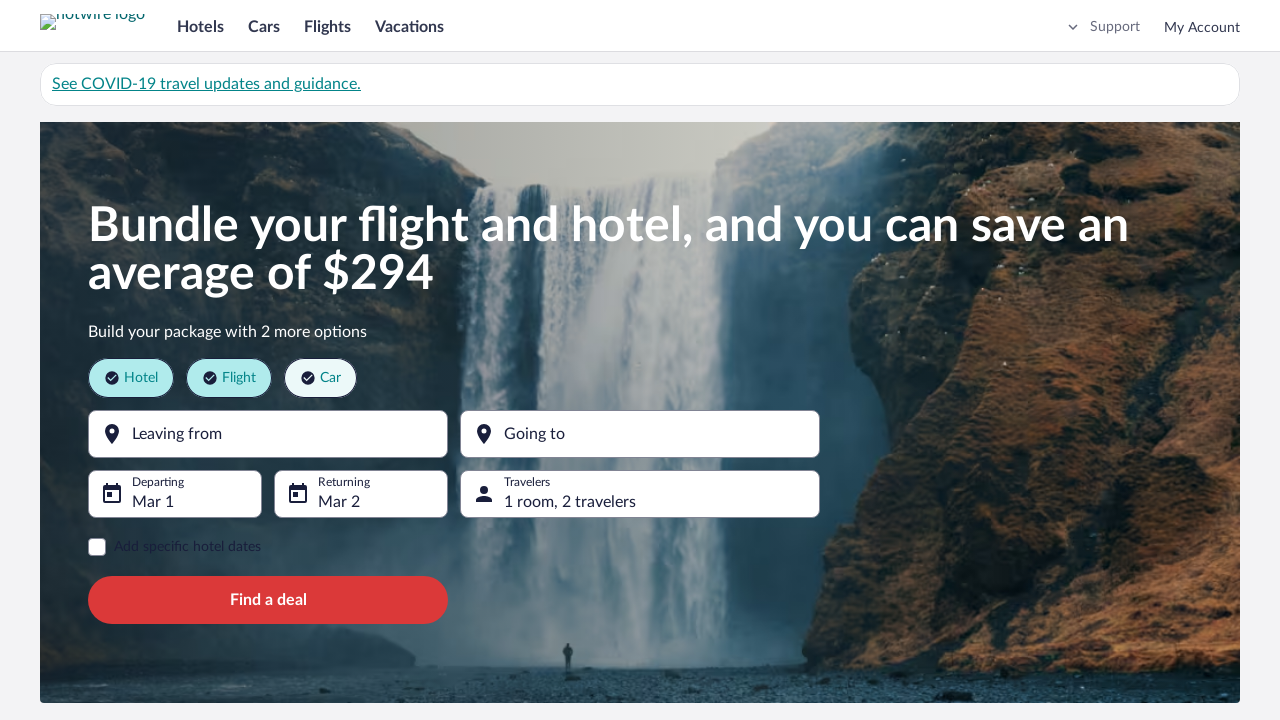

Waited 1 second for form to load
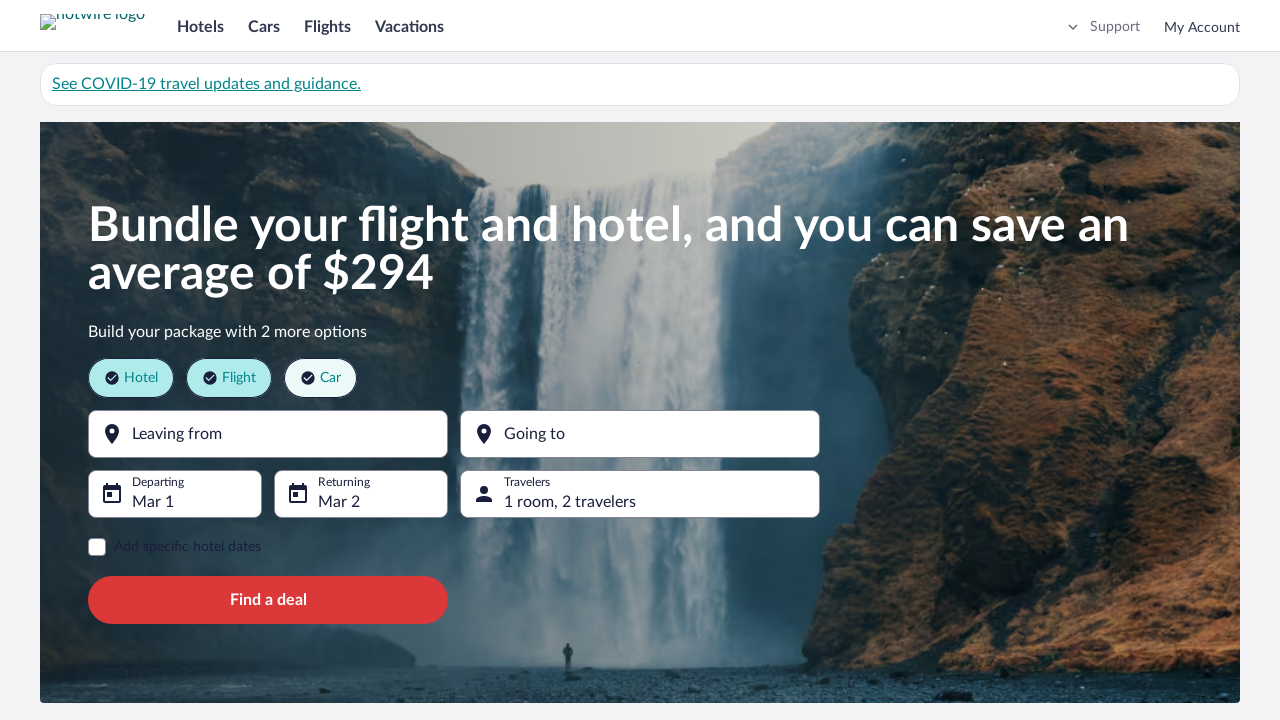

Clicked on the 'Leaving from' field at (268, 434) on xpath=//button[@aria-label='Leaving from']
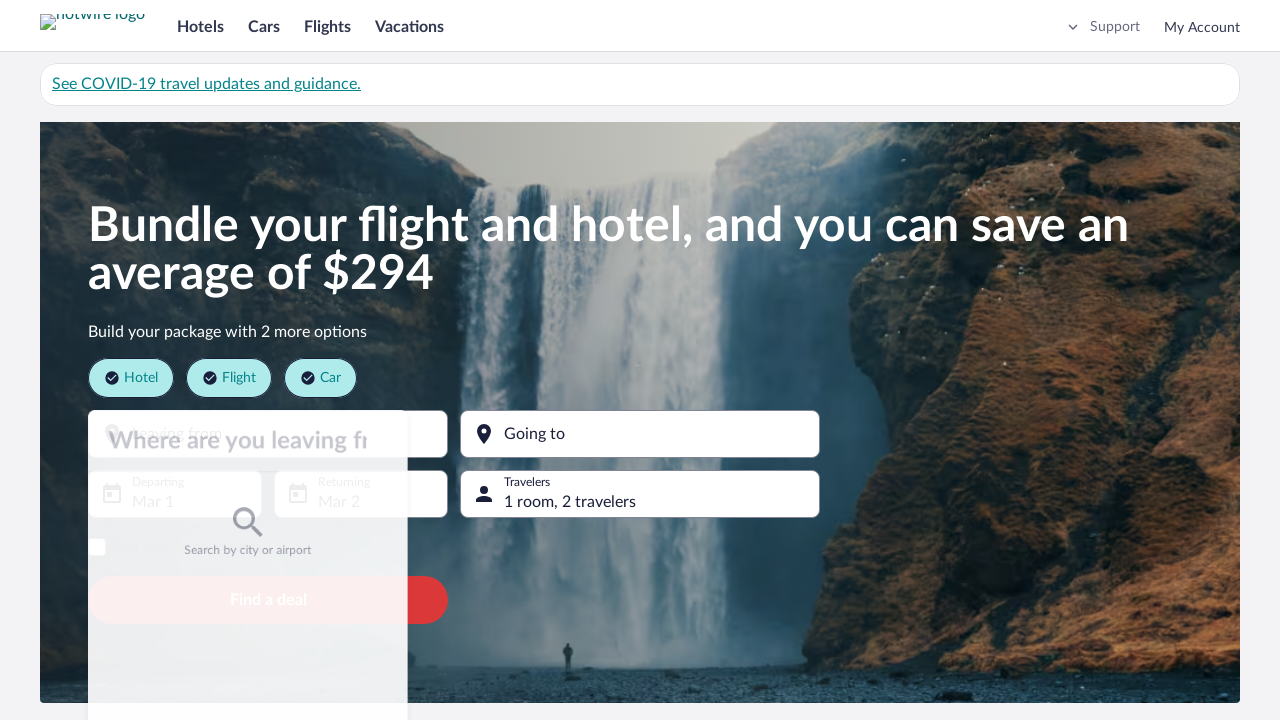

Entered departure airport code 'SFO'
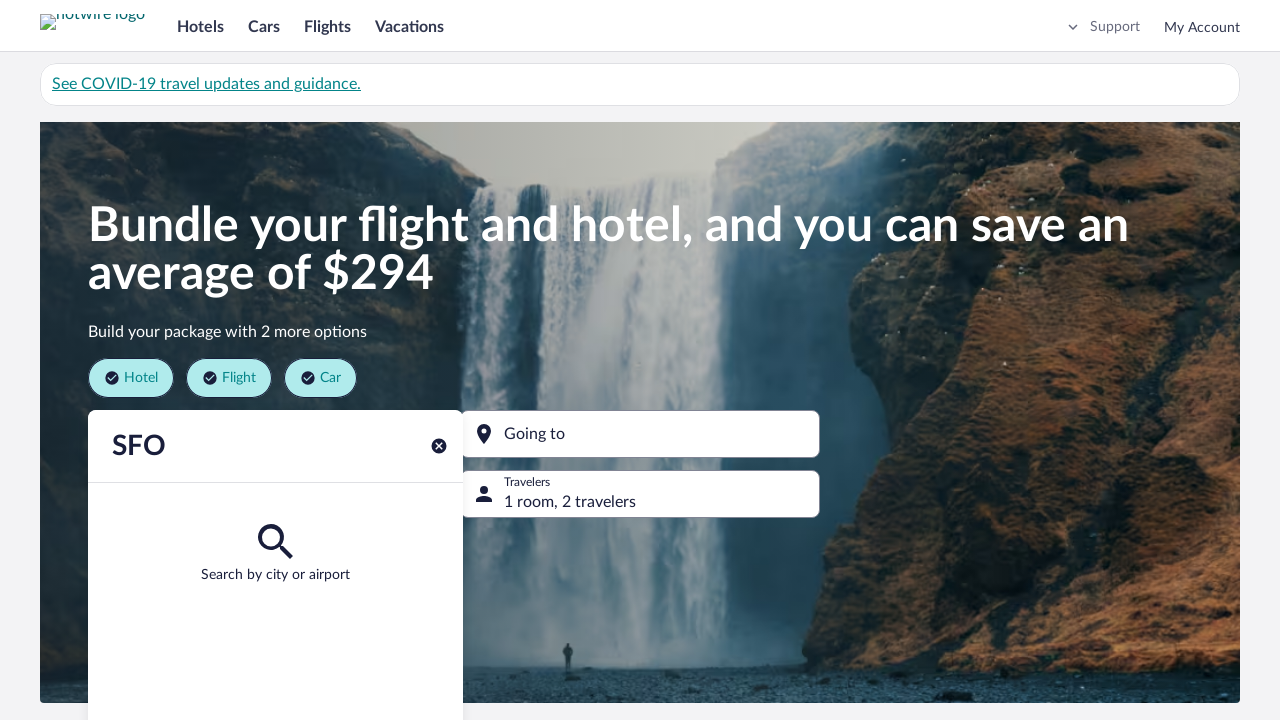

Clicked on the 'Going to' field at (640, 434) on xpath=//button[@aria-label='Going to']
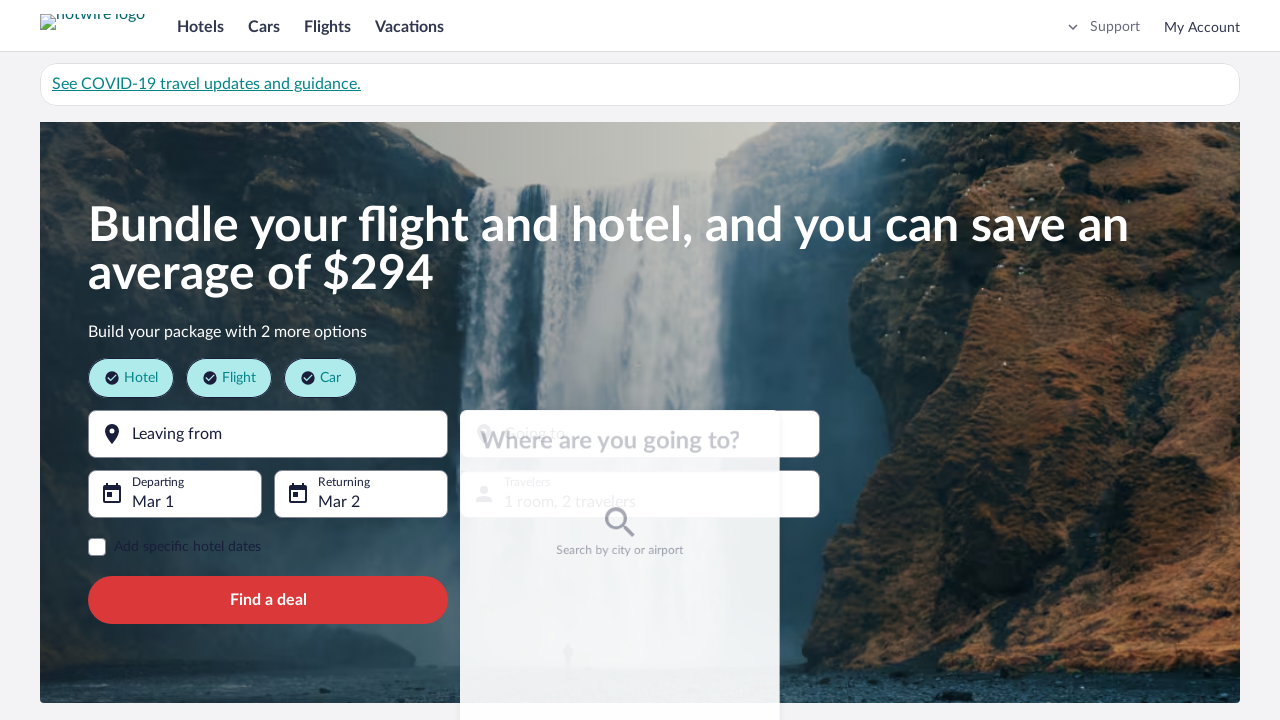

Entered destination airport code 'LAX'
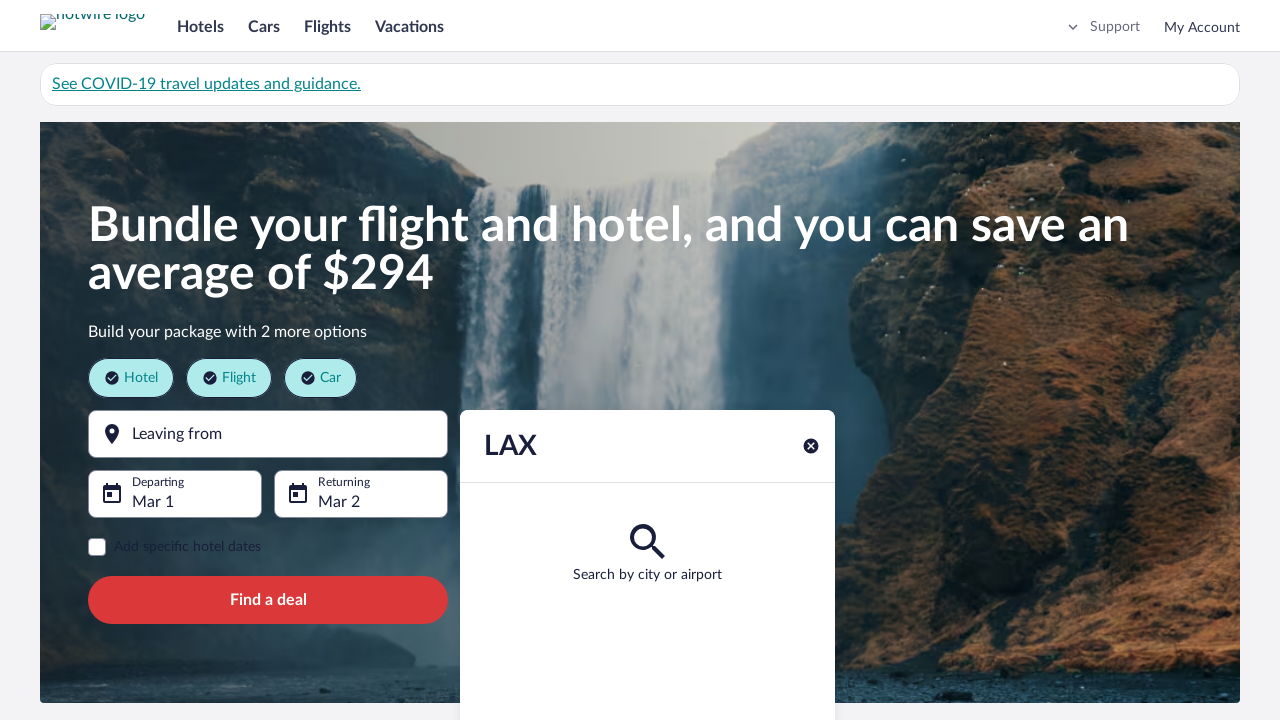

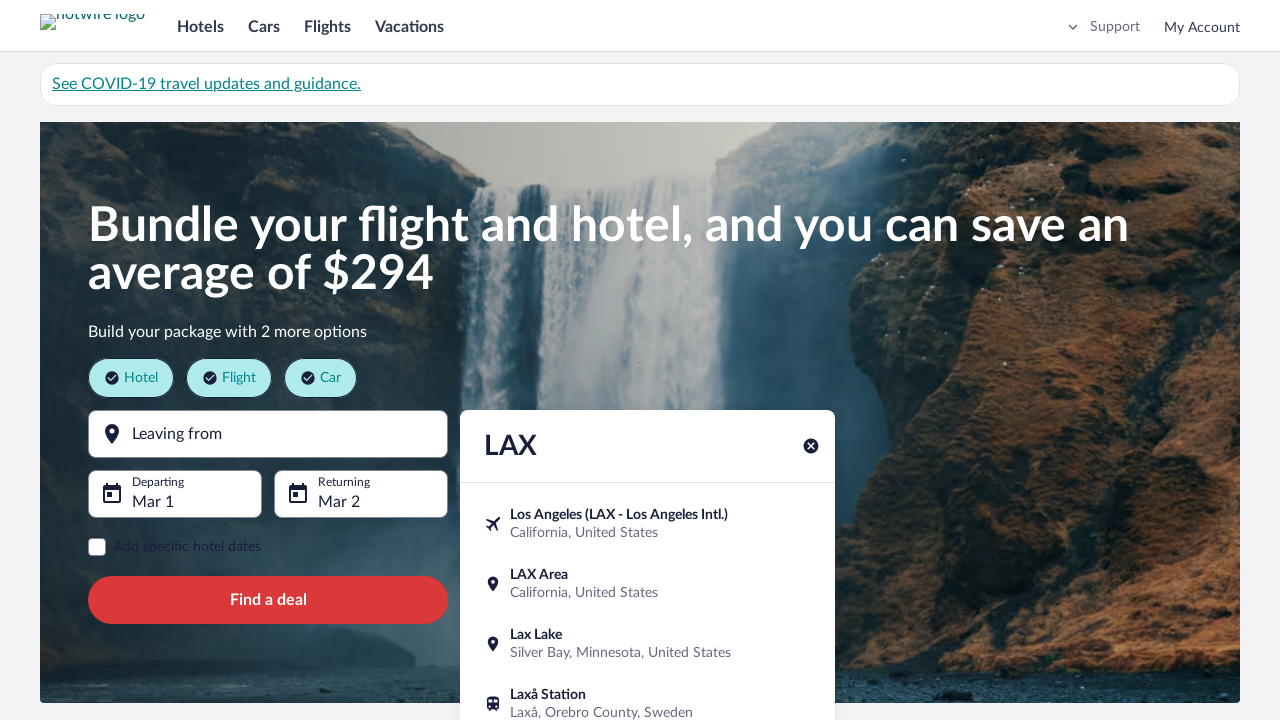